Tests slider interaction by dragging the slider handle to a new position using mouse actions

Starting URL: https://jqueryui.com/resources/demos/slider/default.html

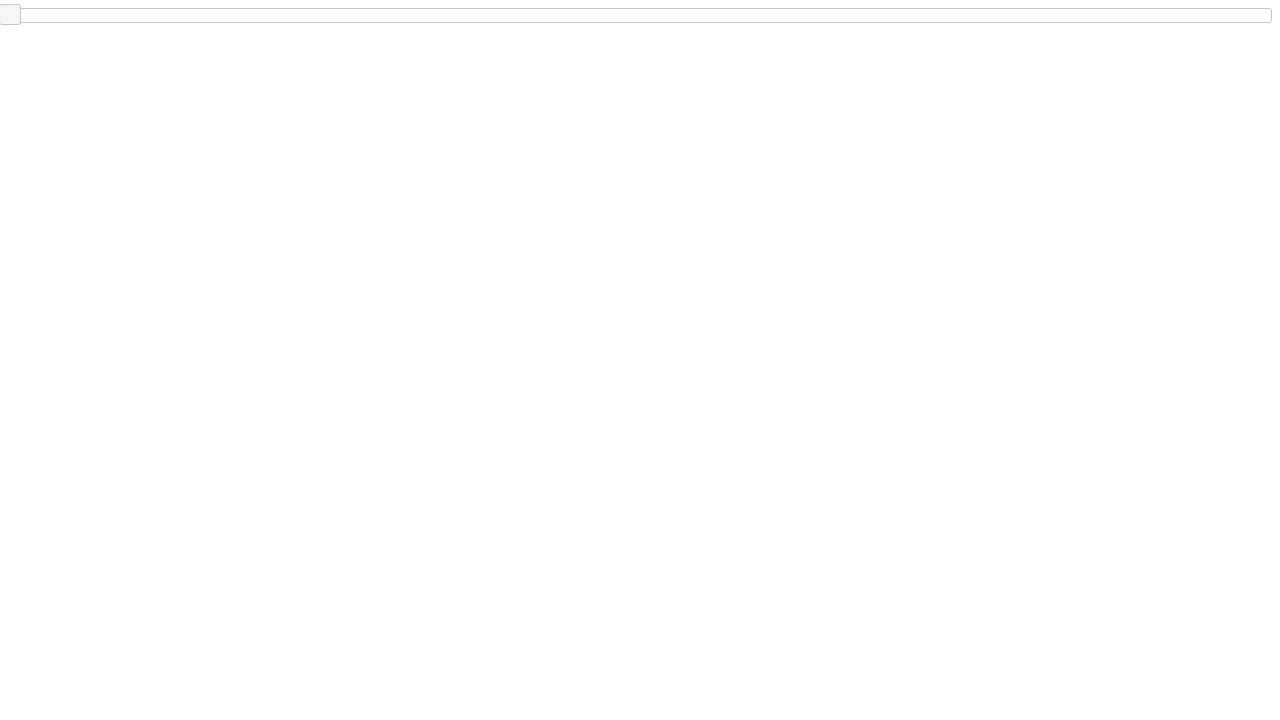

Waited for slider handle to load
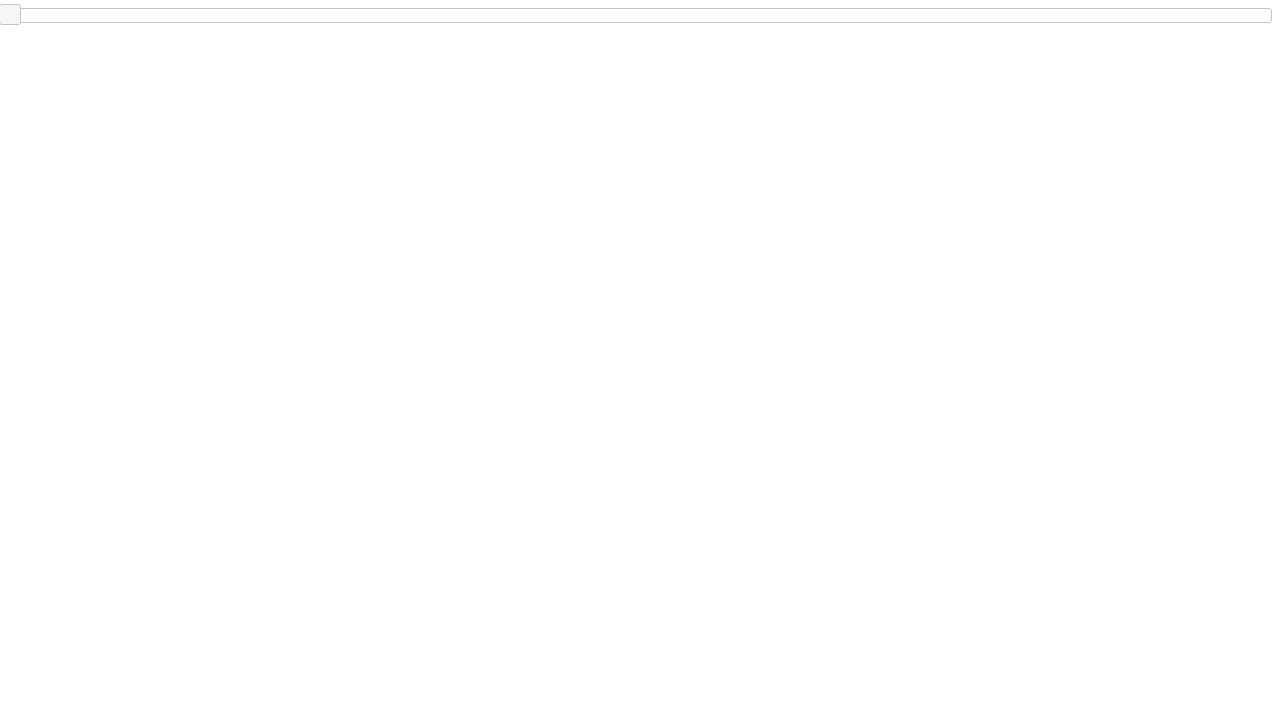

Located slider handle element
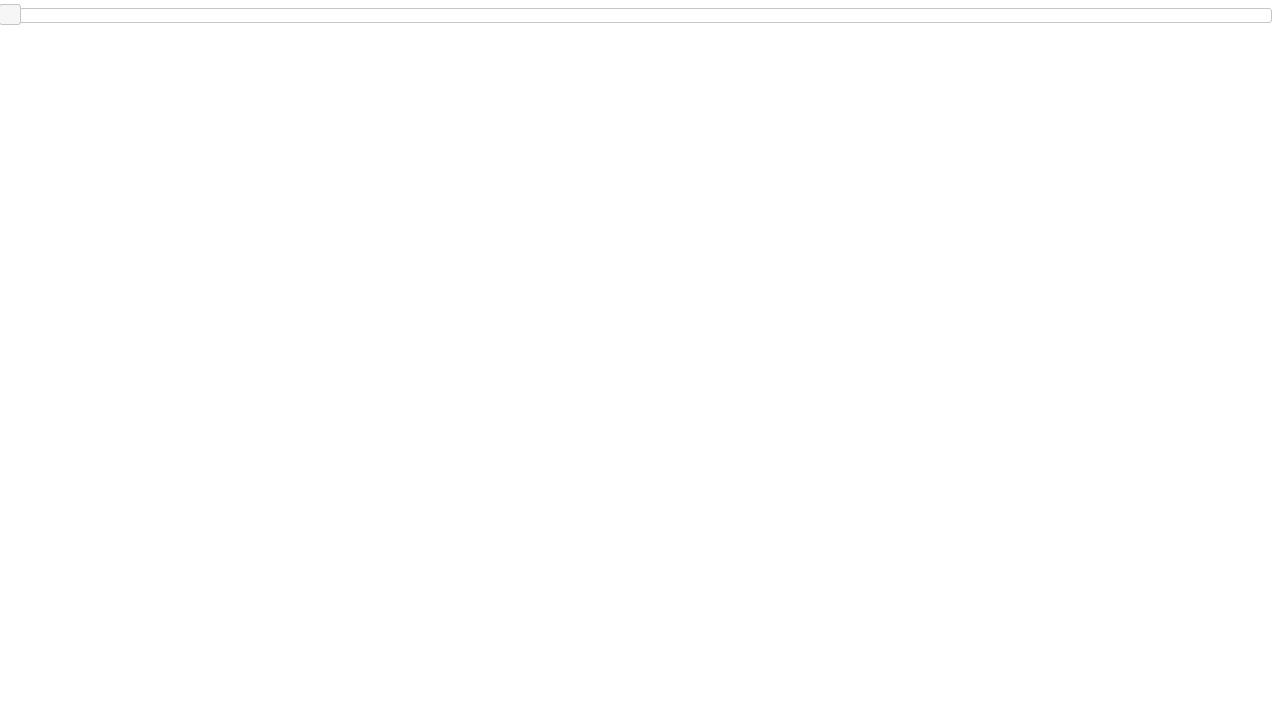

Retrieved bounding box coordinates of slider handle
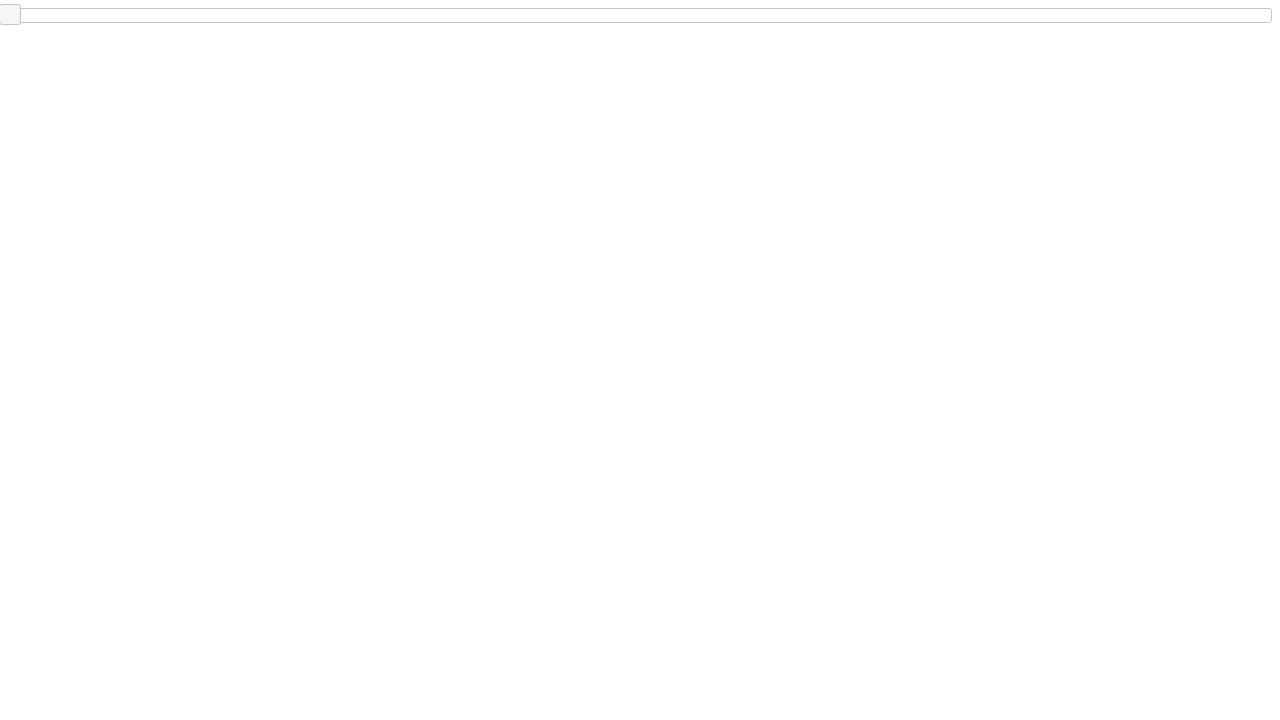

Calculated center position of slider handle
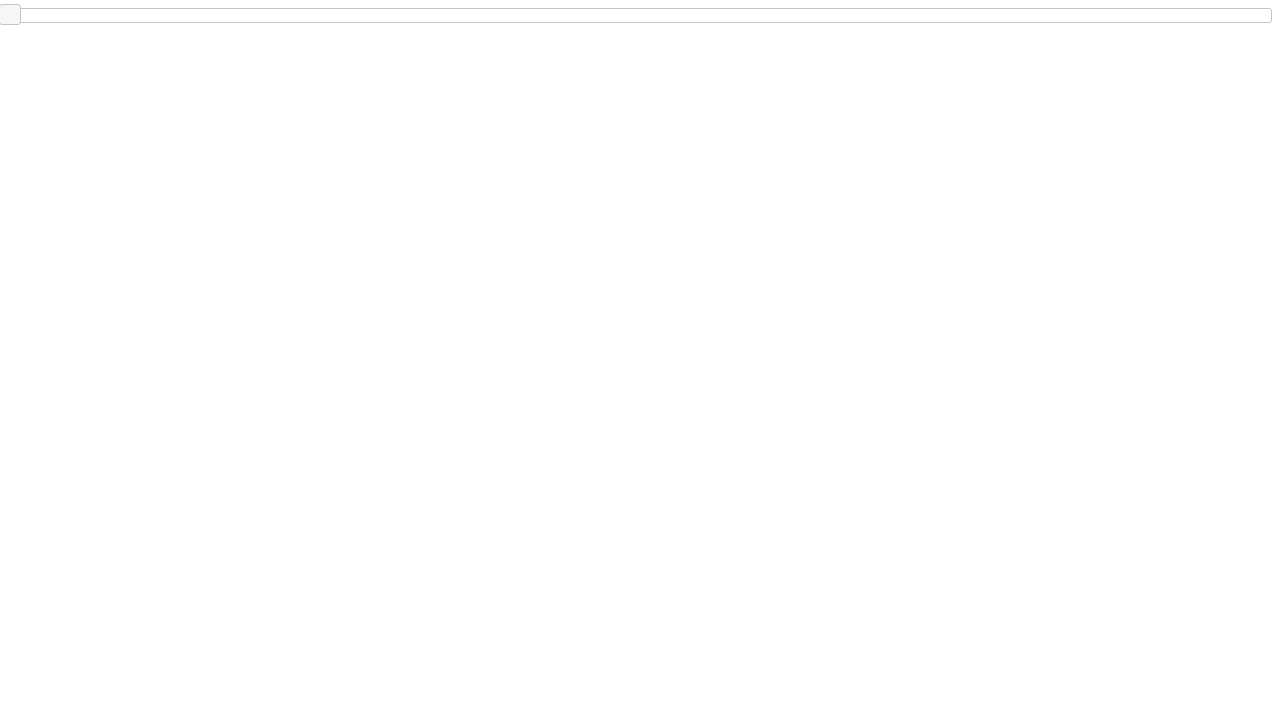

Moved mouse to slider handle center position at (10, 15)
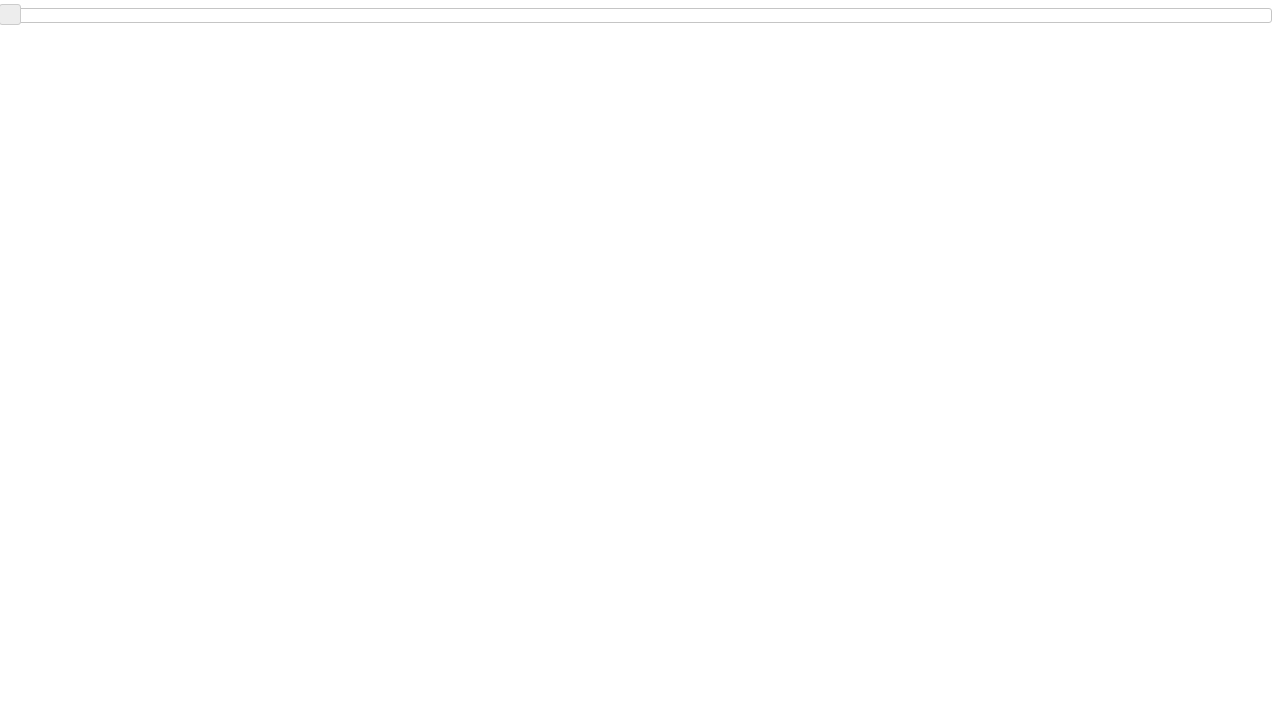

Pressed mouse button down on slider handle at (10, 15)
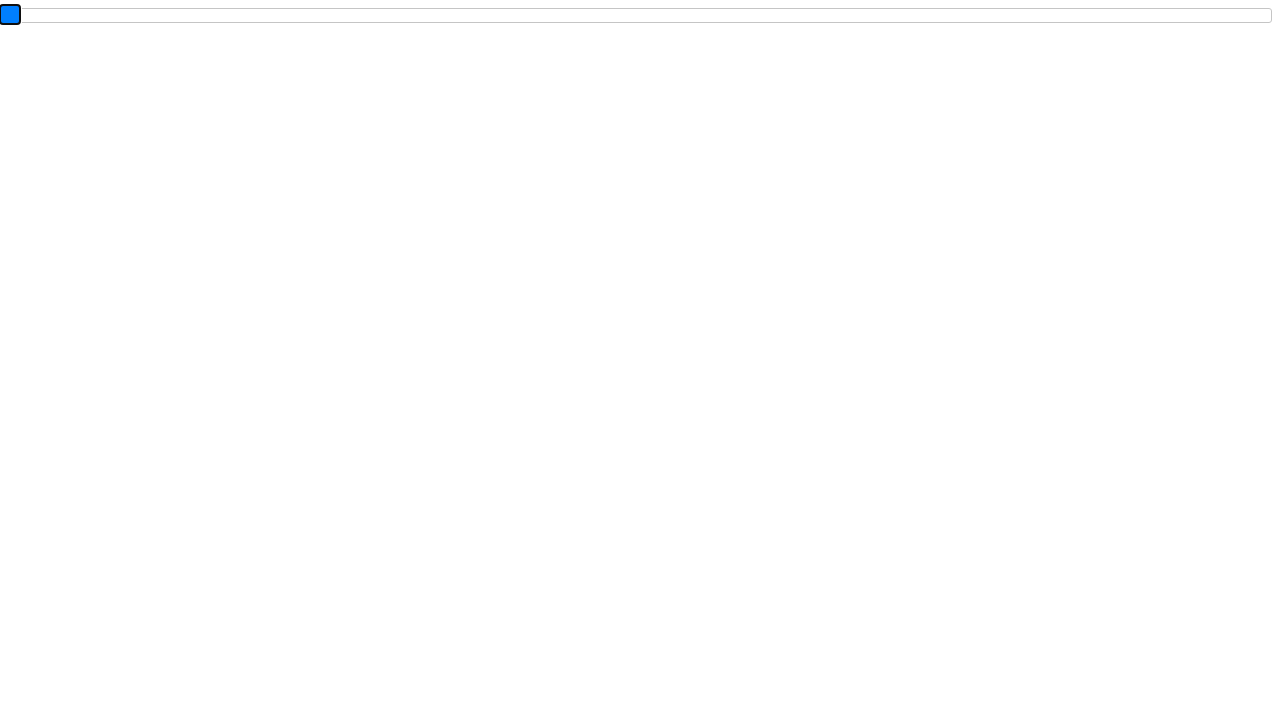

Dragged slider handle 400px to the right at (410, 15)
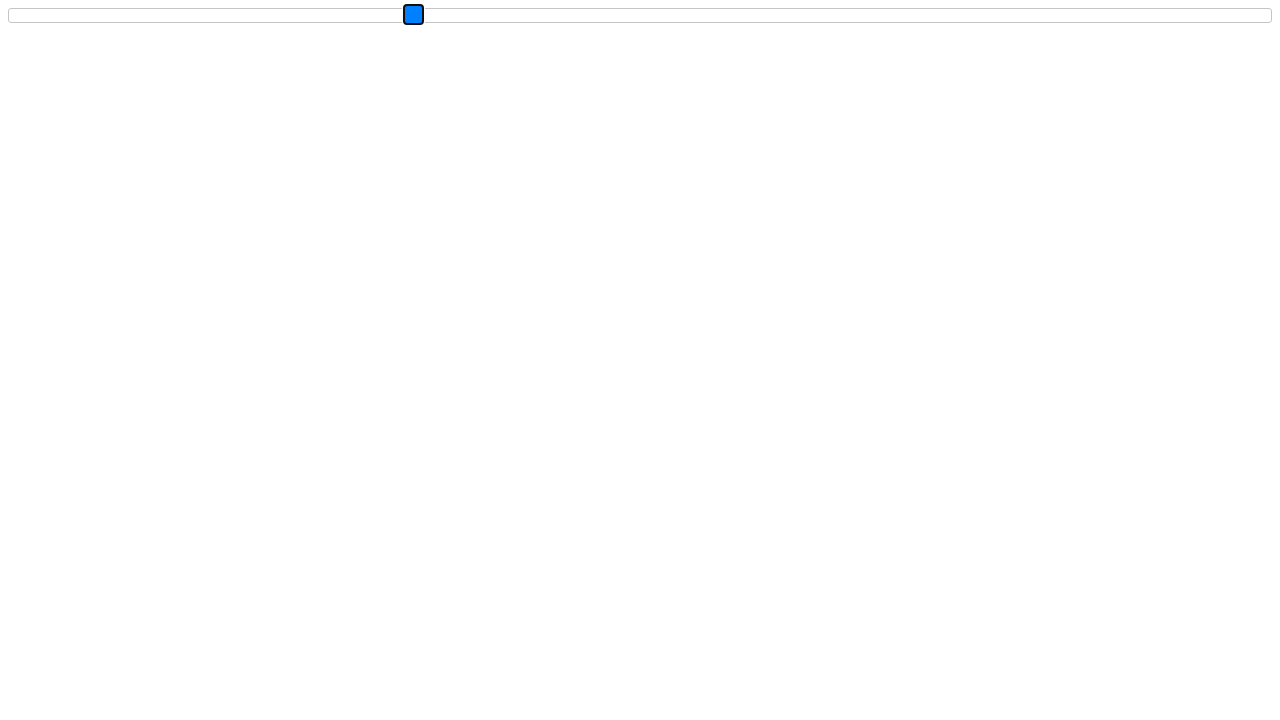

Released mouse button to complete slider drag at (410, 15)
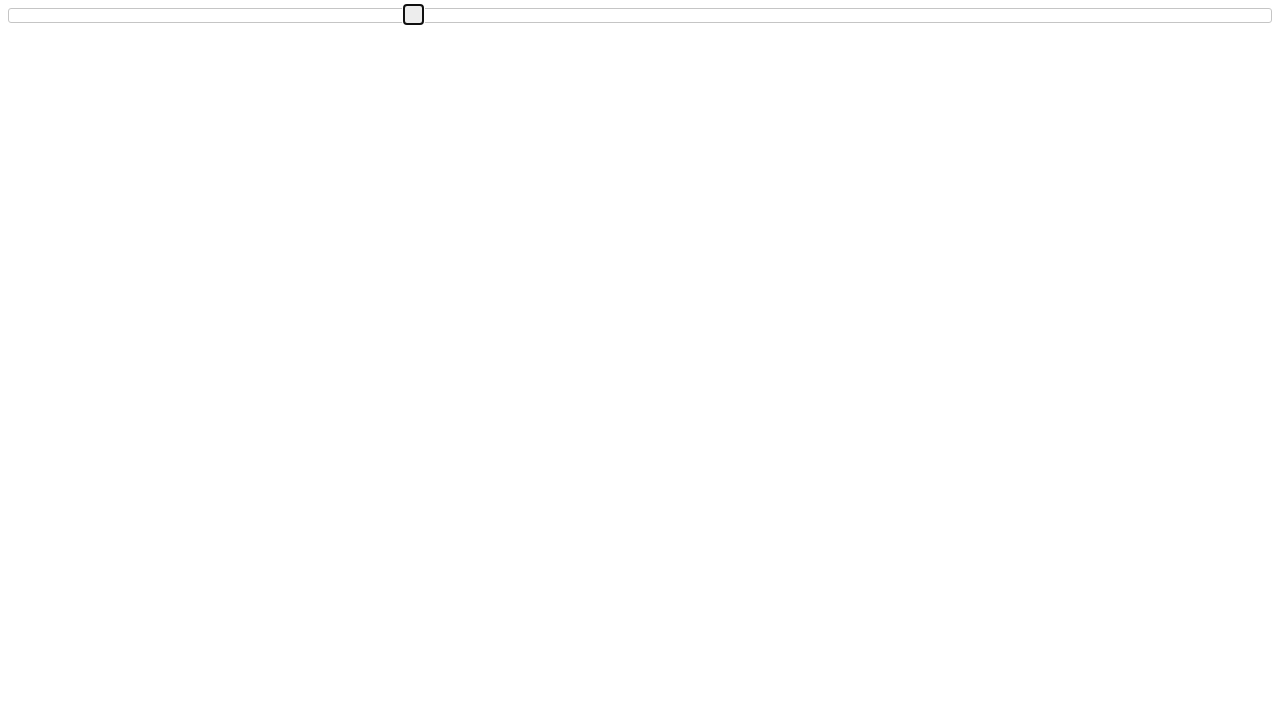

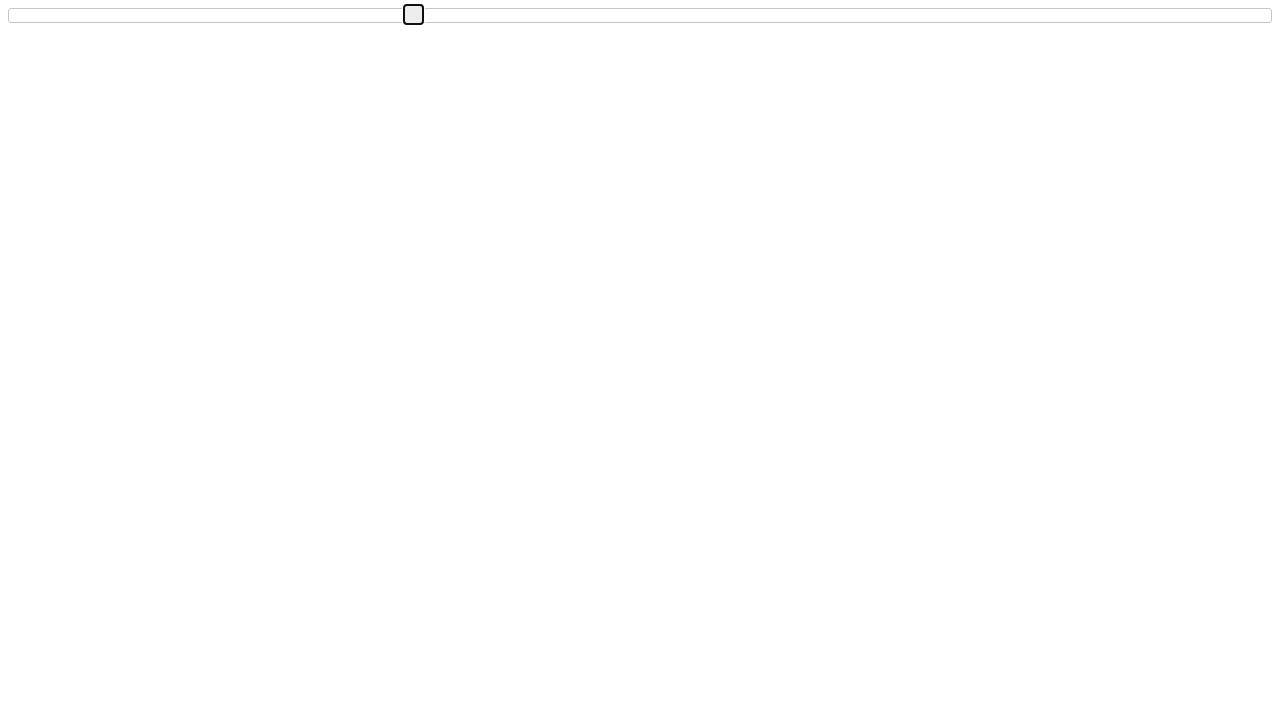